Navigates to the European Central Bank's Euro short-term rate statistics page and loads the content

Starting URL: https://www.ecb.europa.eu/stats/financial_markets_and_interest_rates/euro_short-term_rate/html/index.en.html

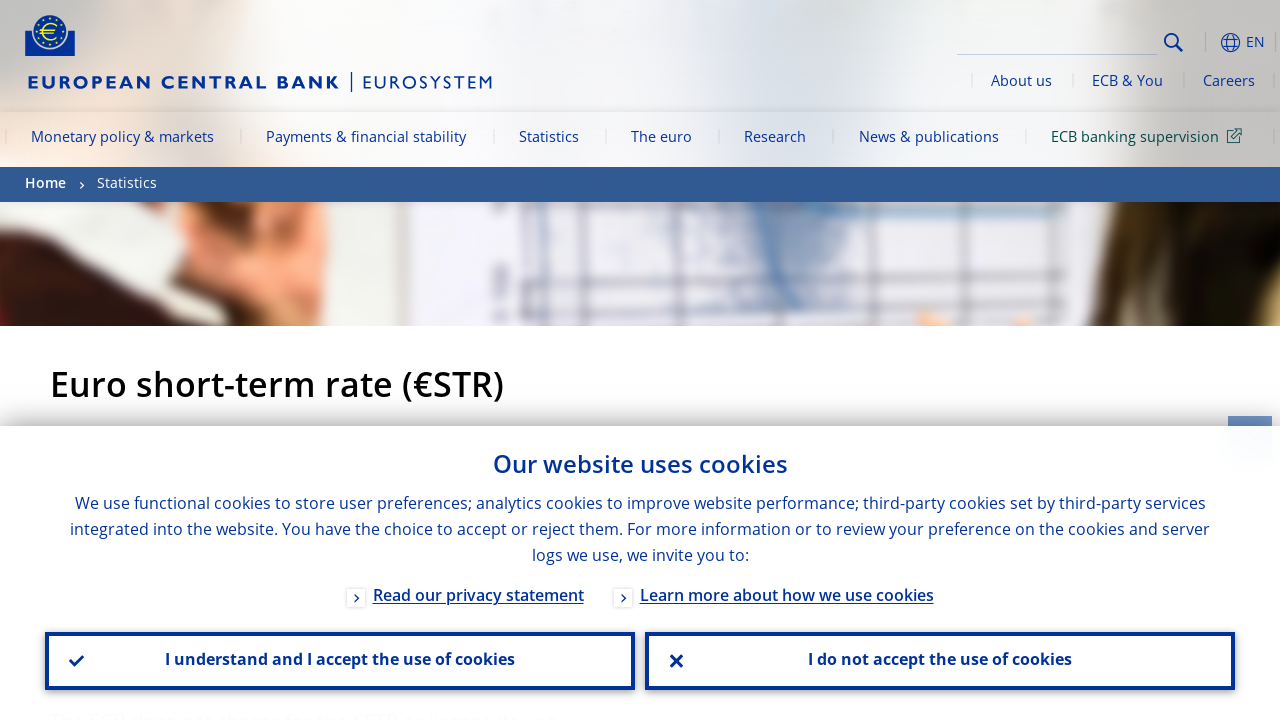

Navigated to European Central Bank's Euro short-term rate statistics page
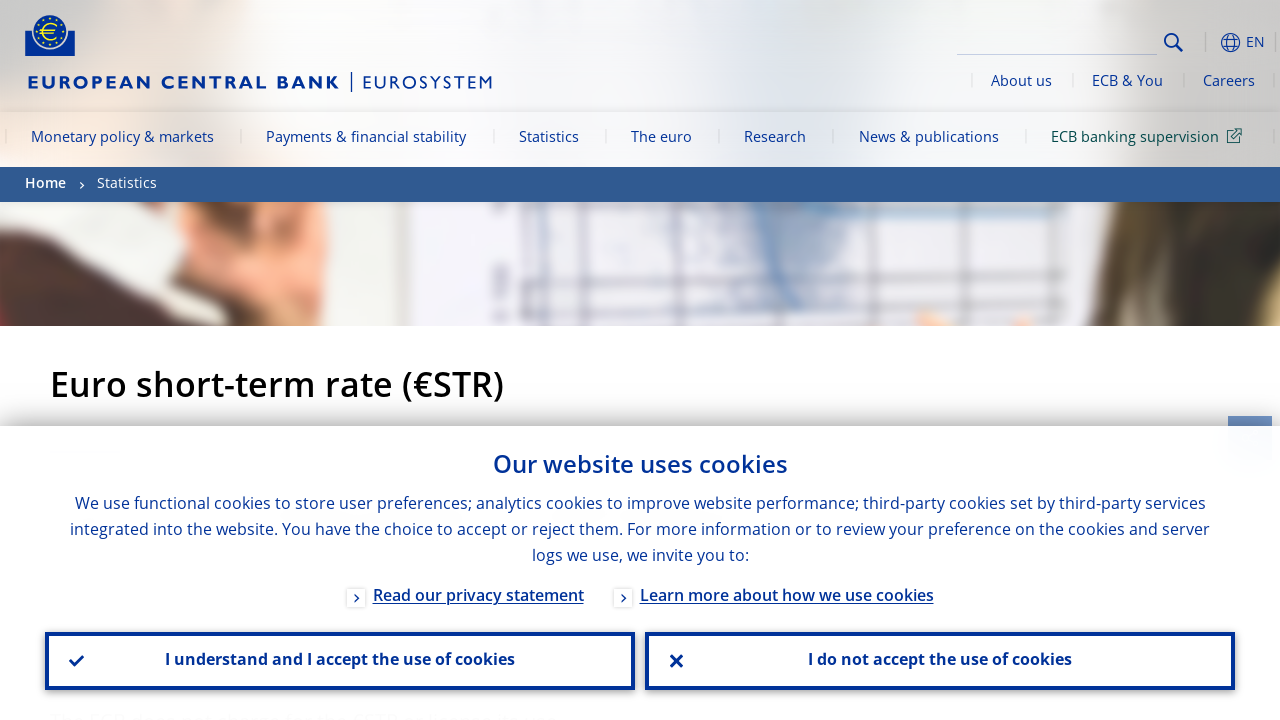

Page content loaded (domcontentloaded state reached)
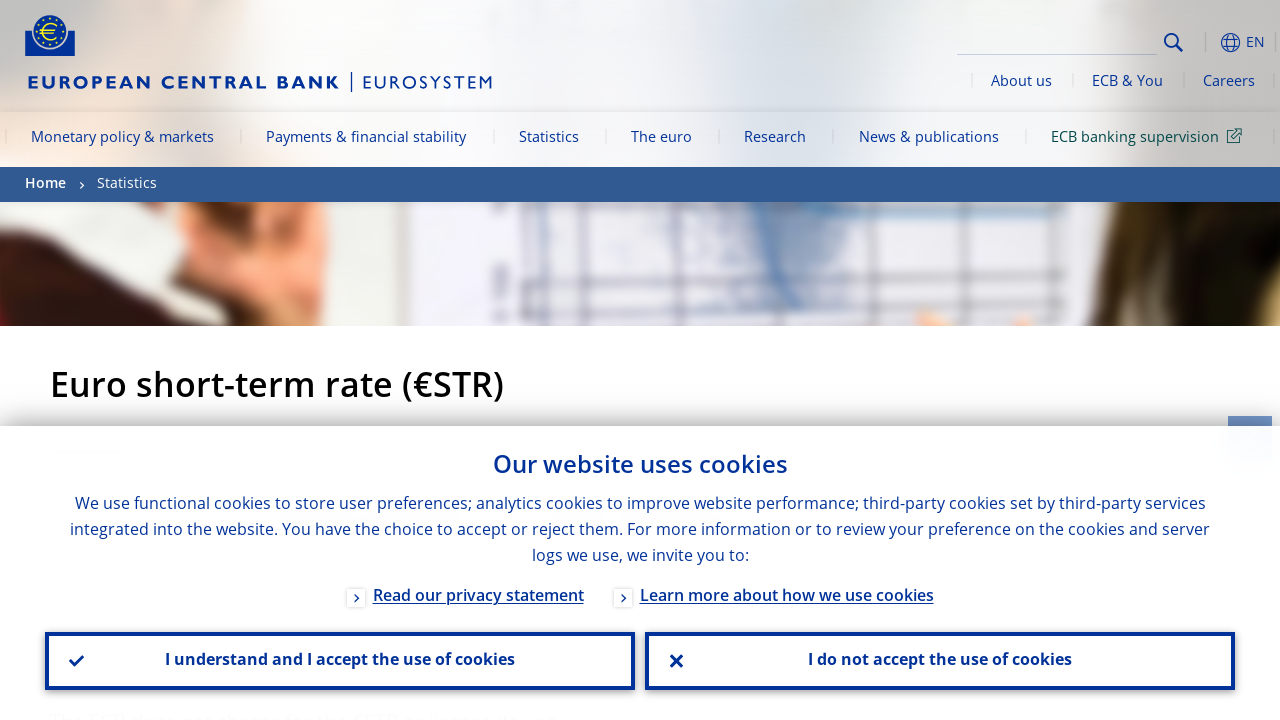

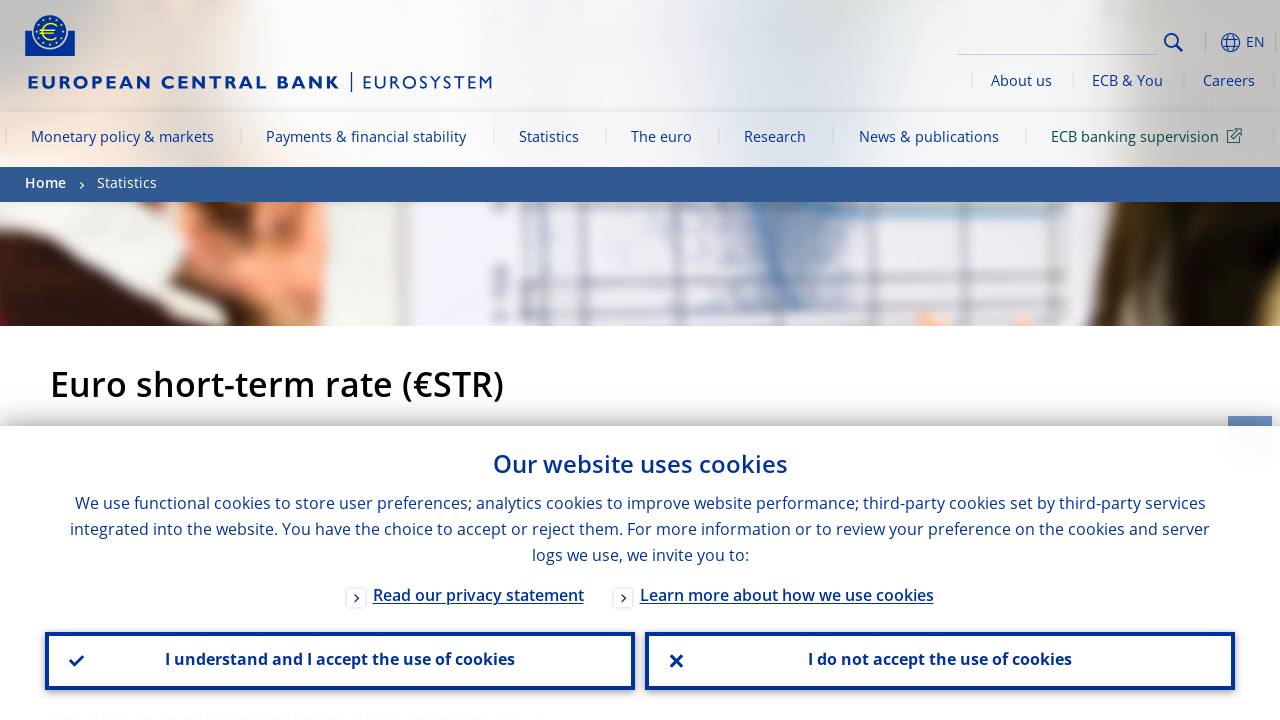